Tests a multi-select dropdown by verifying it supports multiple selections and interacting with its options

Starting URL: https://demoqa.com/select-menu

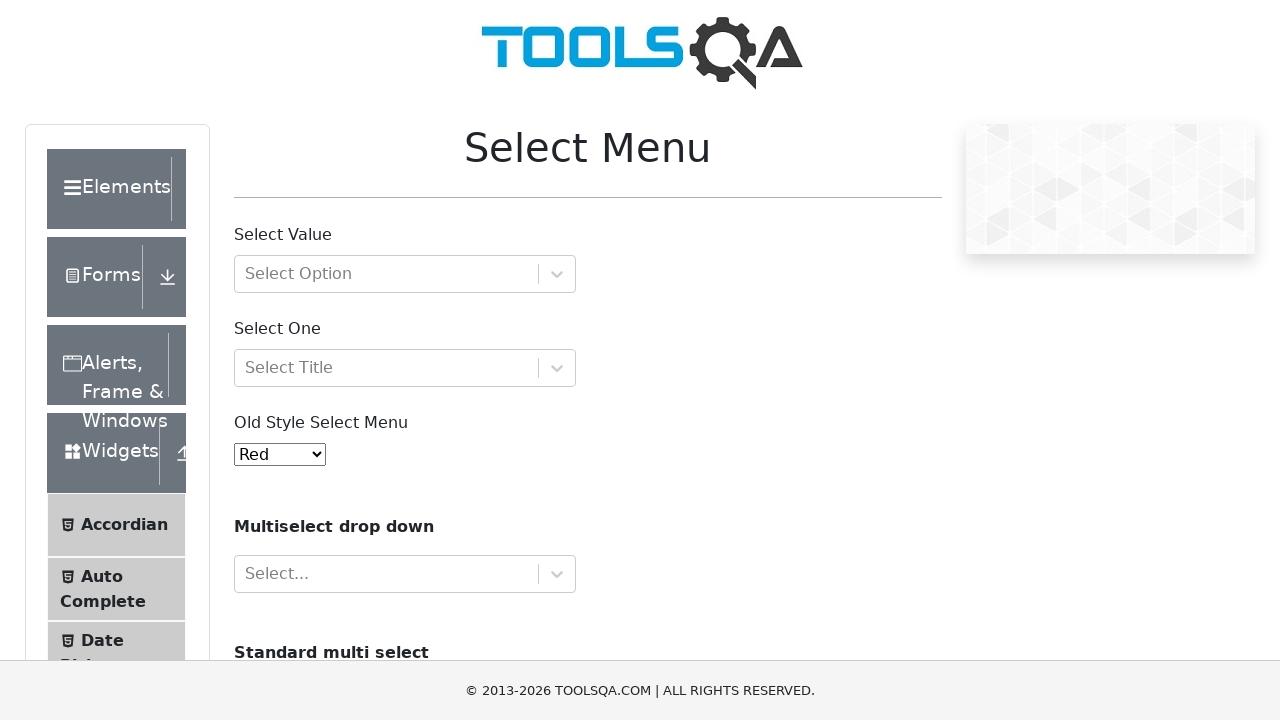

Multi-select dropdown 'select#cars' is now visible
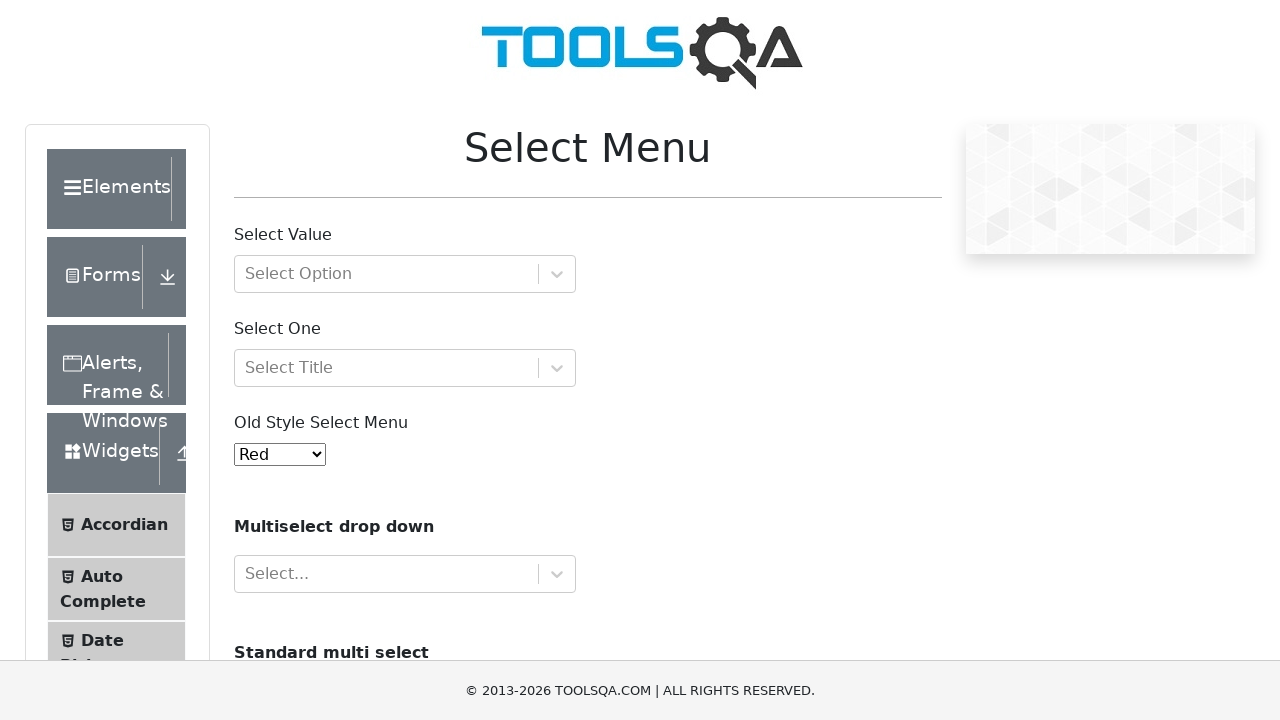

Selected first option (index 0) from multi-select dropdown on select#cars
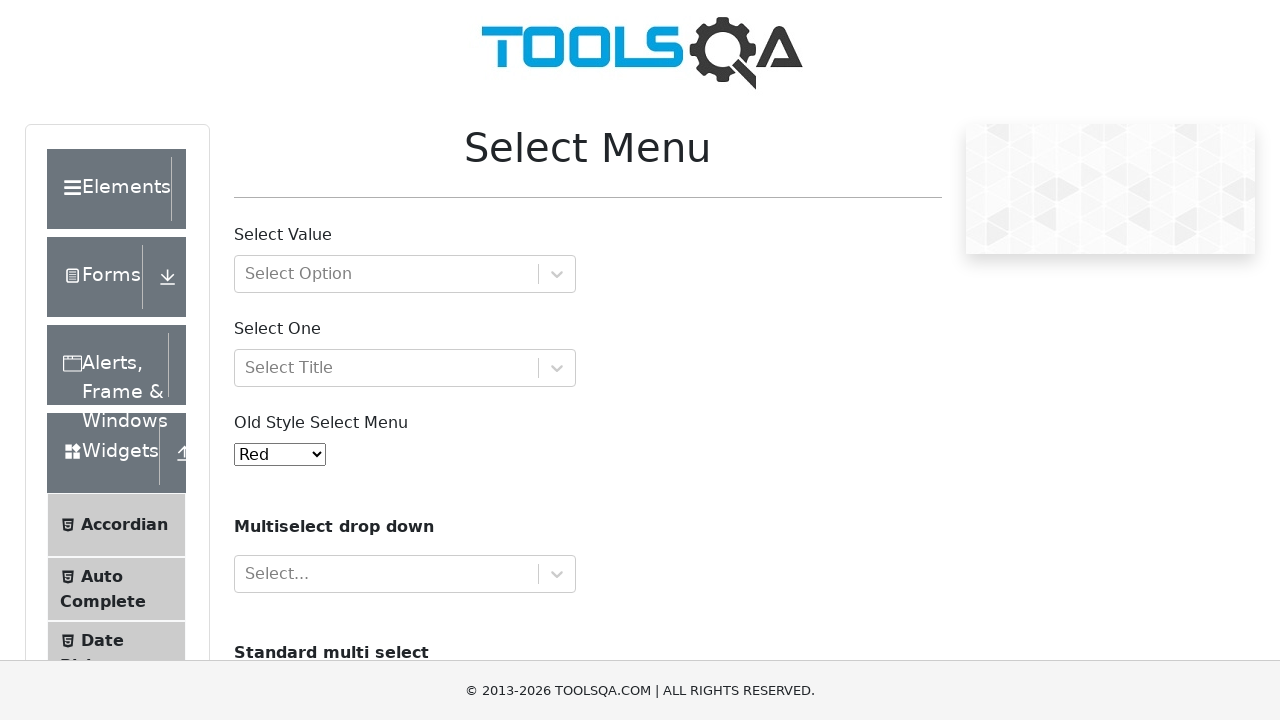

Selected second option (index 1) from multi-select dropdown on select#cars
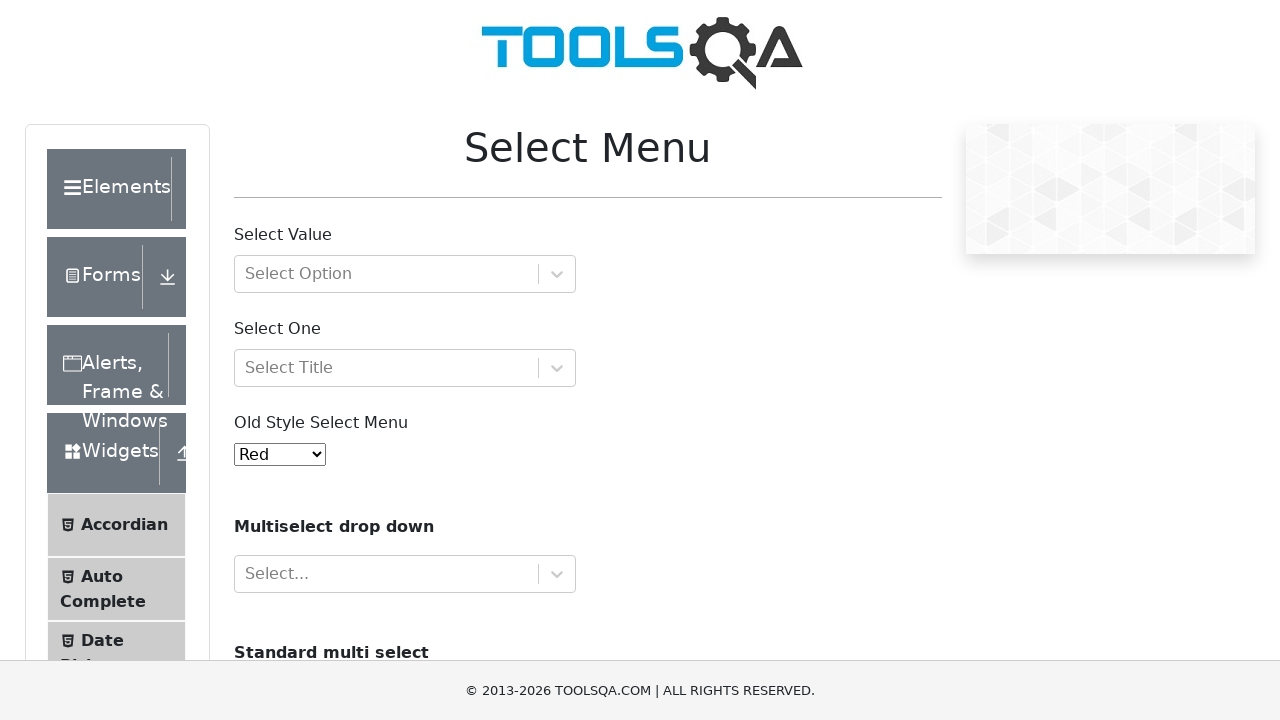

Selected third option (index 2) from multi-select dropdown on select#cars
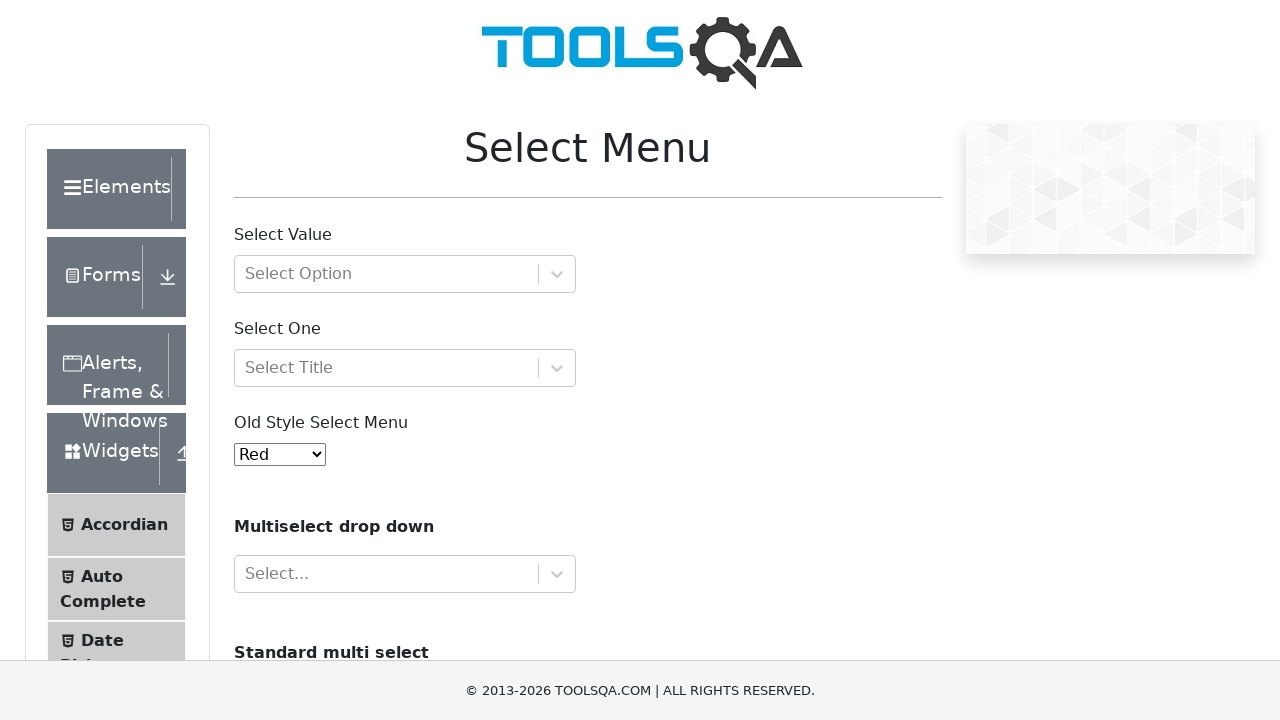

Clicked on multi-select dropdown to verify it is interactable at (258, 360) on select#cars
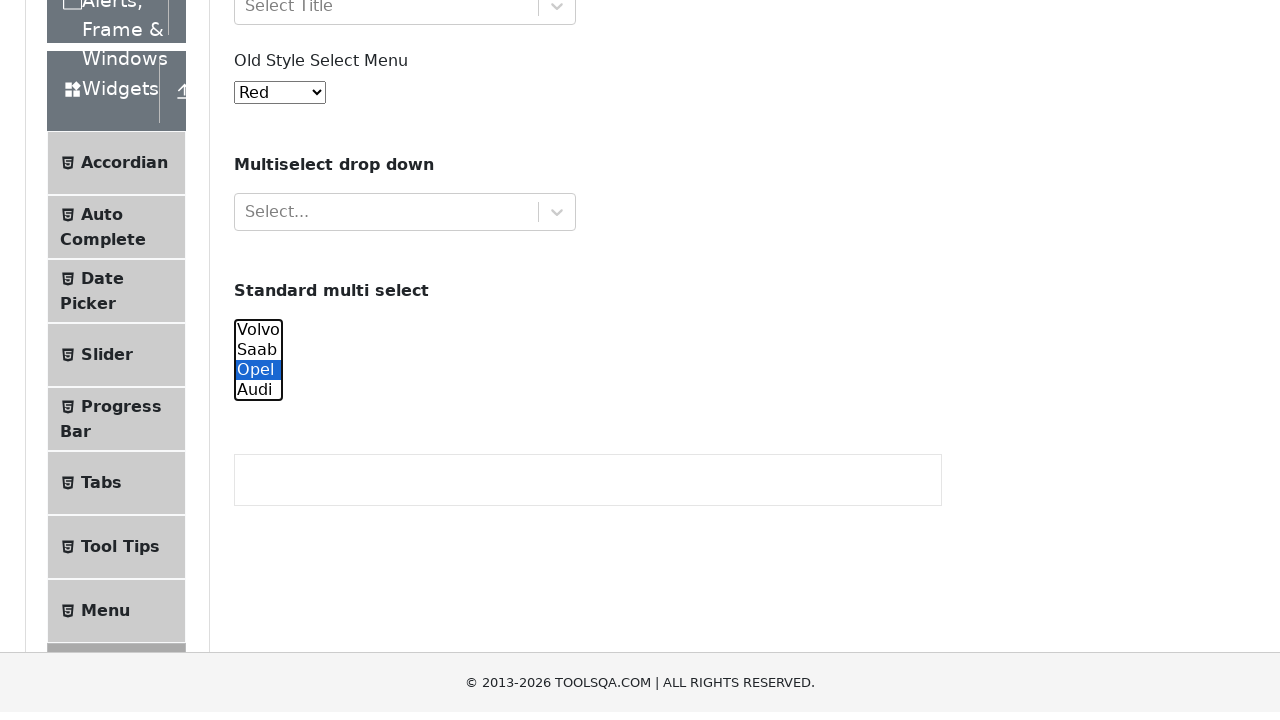

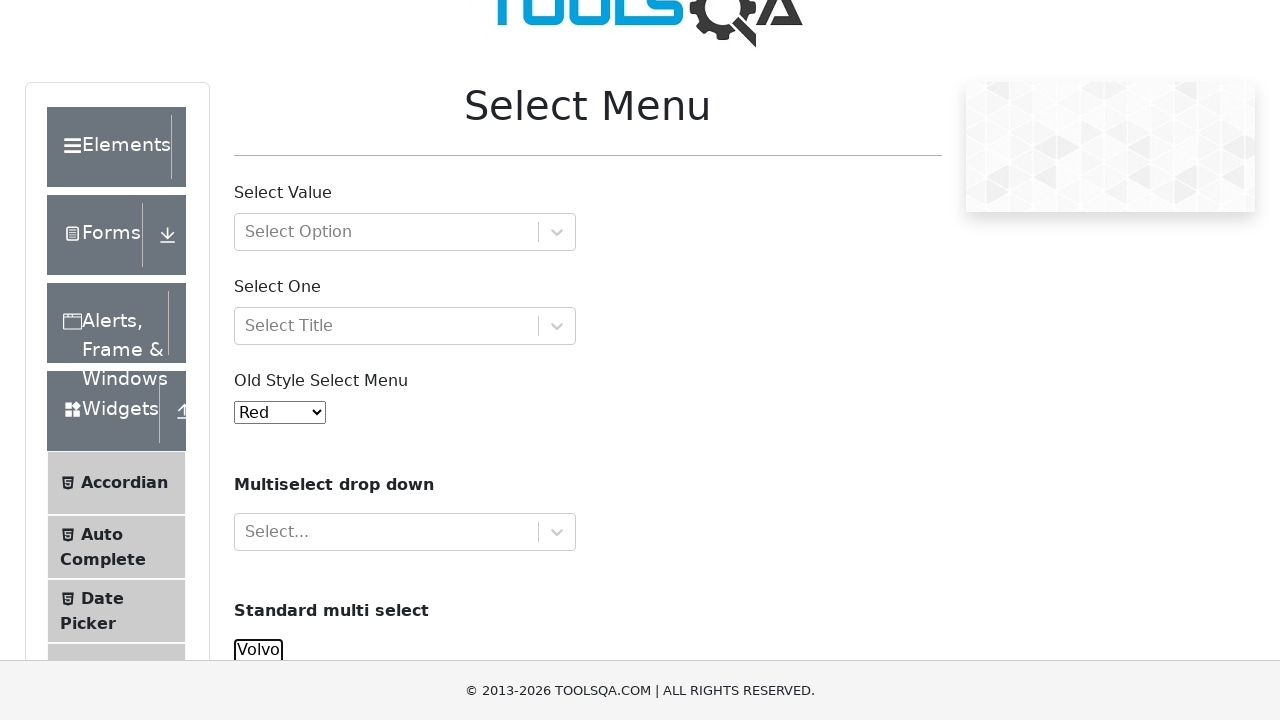